Tests the search functionality by opening search dialog, entering a query for "locator", and clicking on the Locators result link

Starting URL: https://playwright.dev/

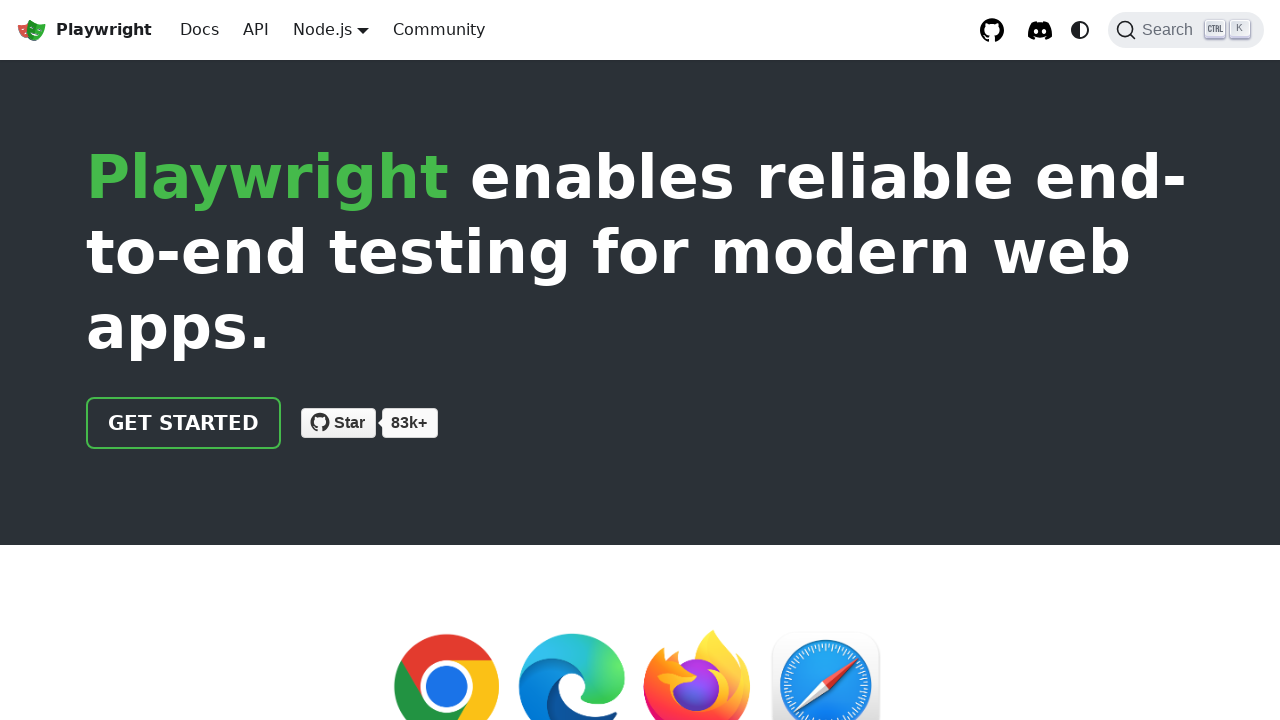

Clicked search button to open search dialog at (1186, 30) on internal:role=button[name="Search"i]
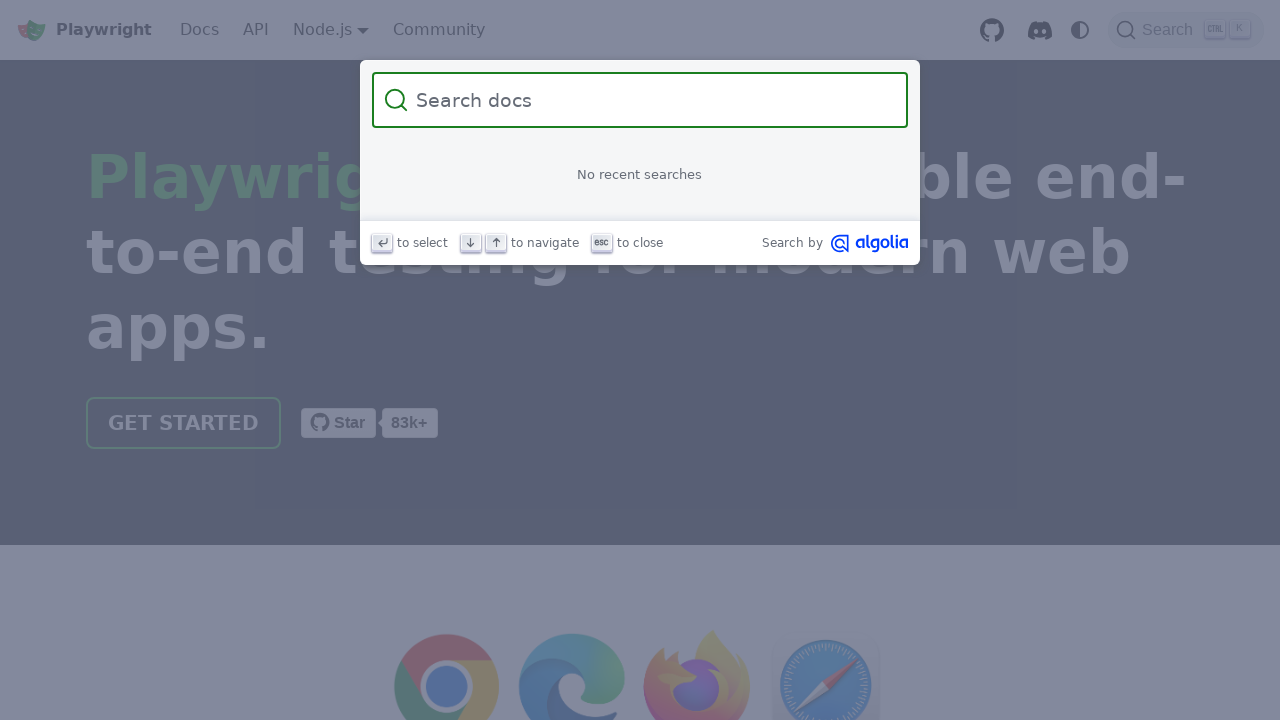

Entered 'locator' in search box on internal:role=searchbox[name="Search"i]
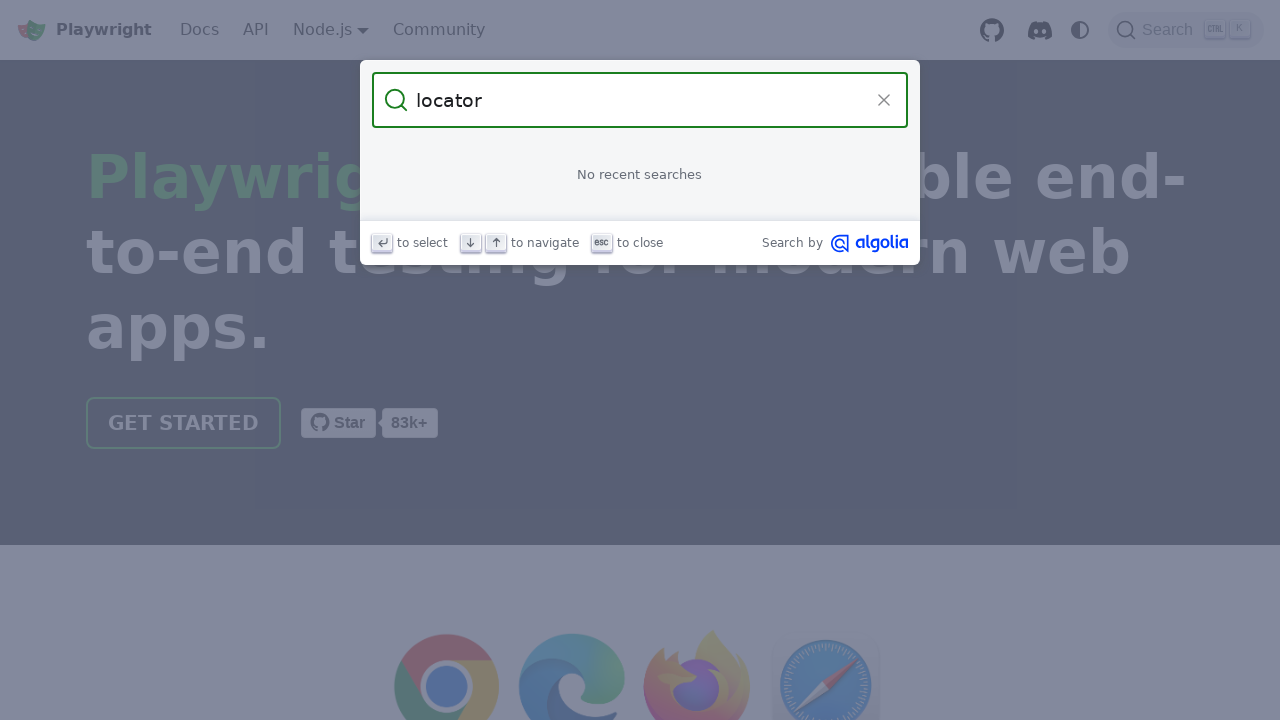

Clicked on Locators result link at (640, 196) on internal:role=link[name="Locators"s]
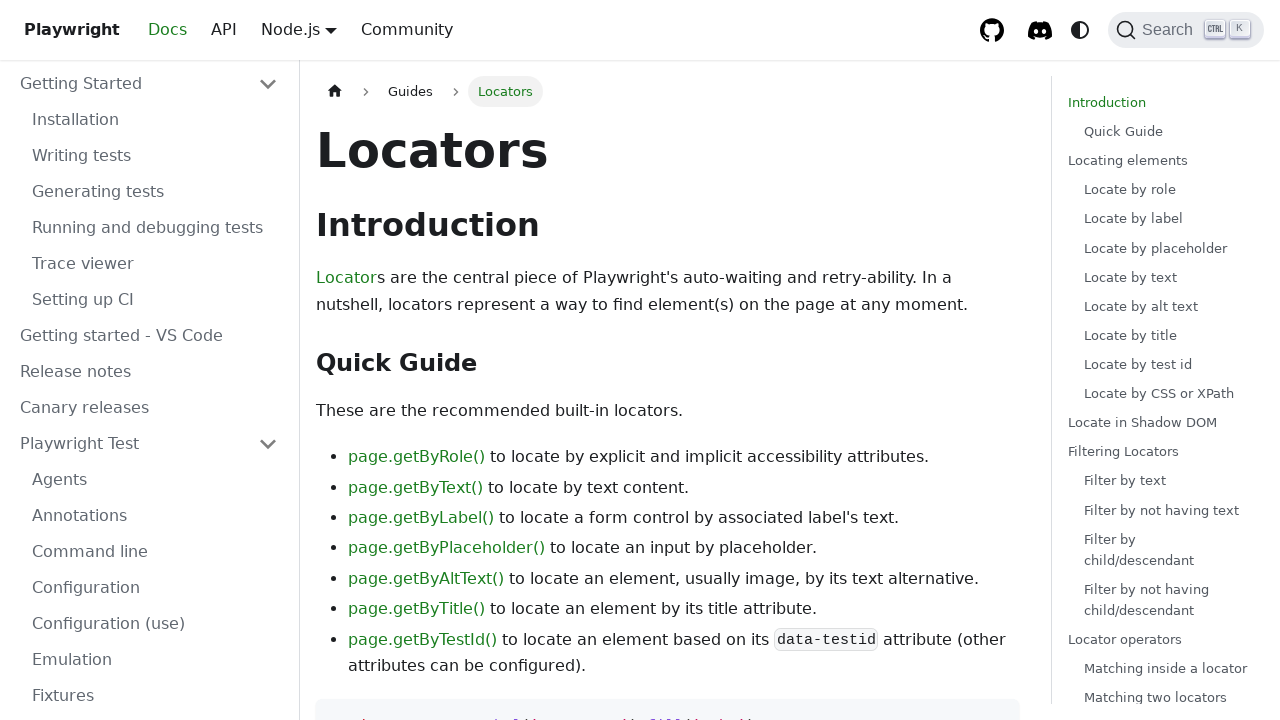

Navigation to Locators page completed
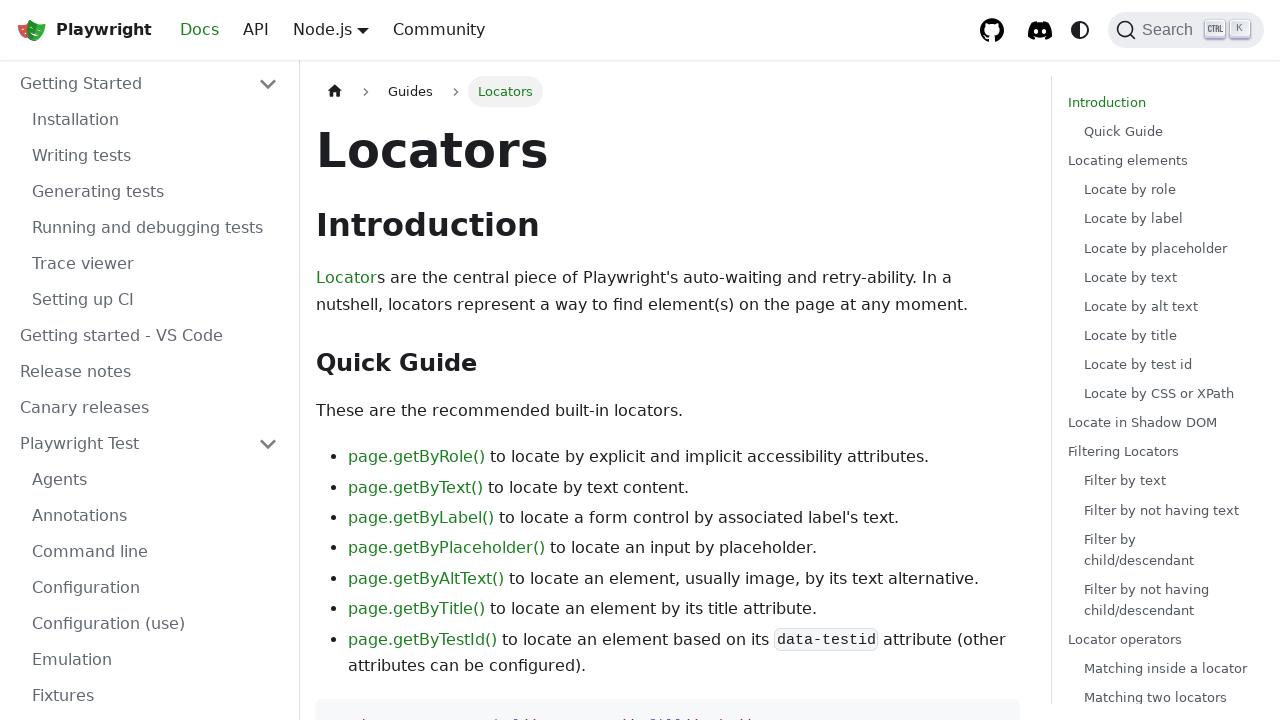

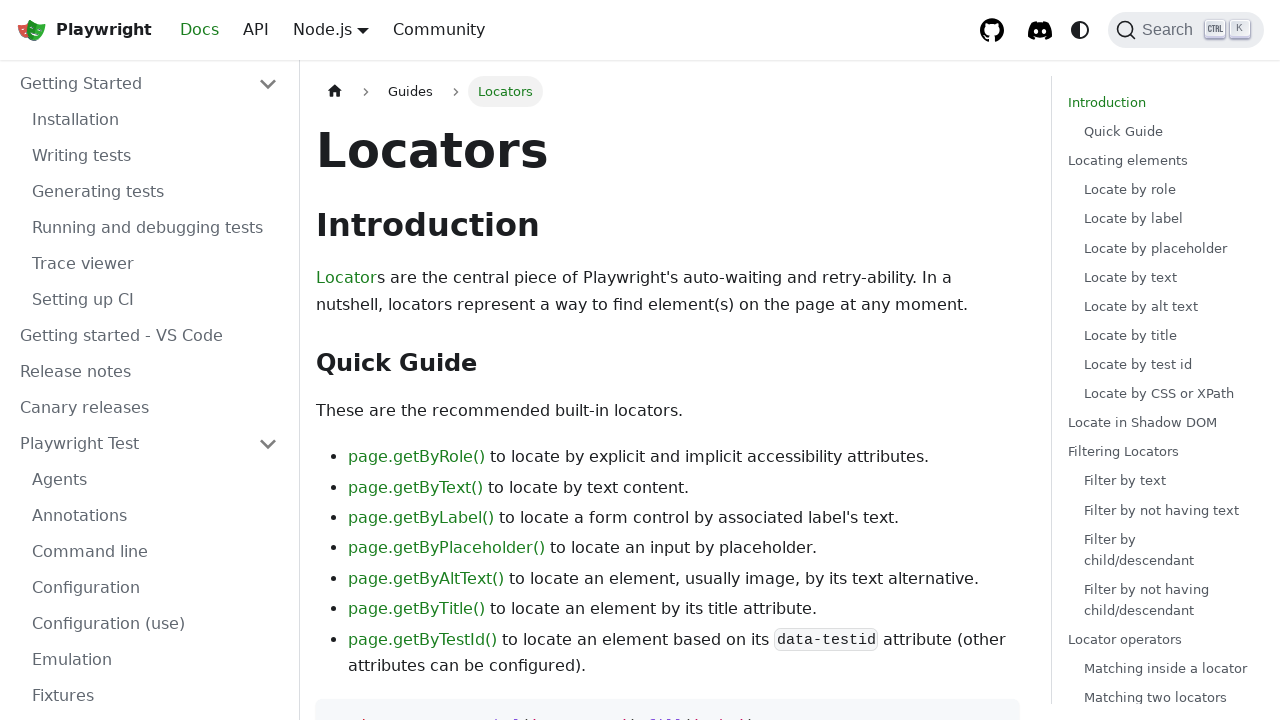